Tests sending keyboard keys using keyboard actions by pressing the TAB key and verifying the result text displays the correct key pressed

Starting URL: http://the-internet.herokuapp.com/key_presses

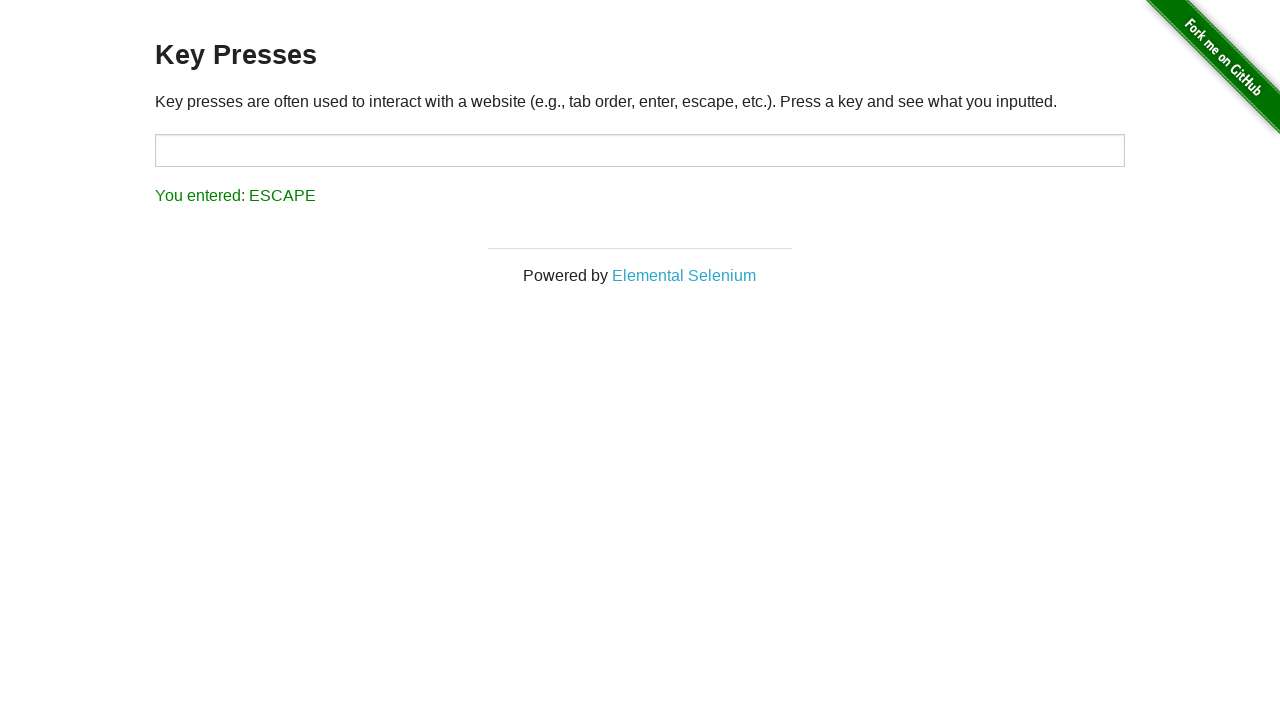

Pressed TAB key using keyboard
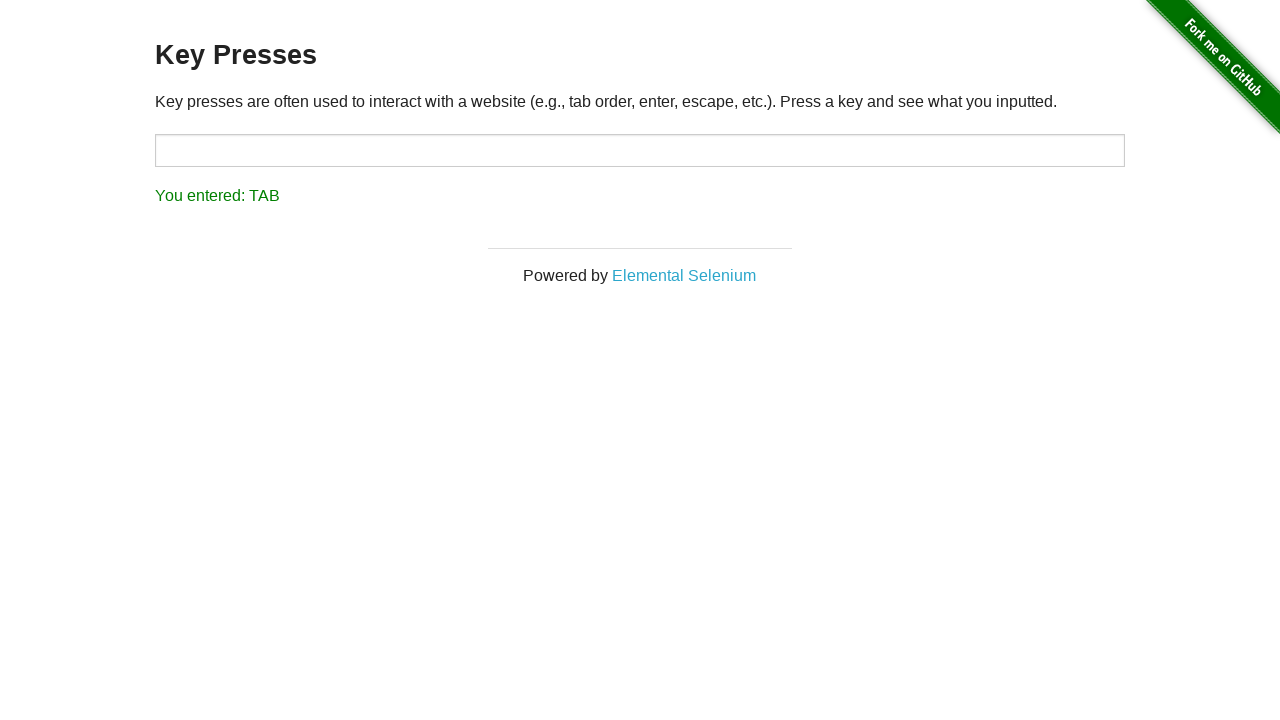

Waited for result text to appear
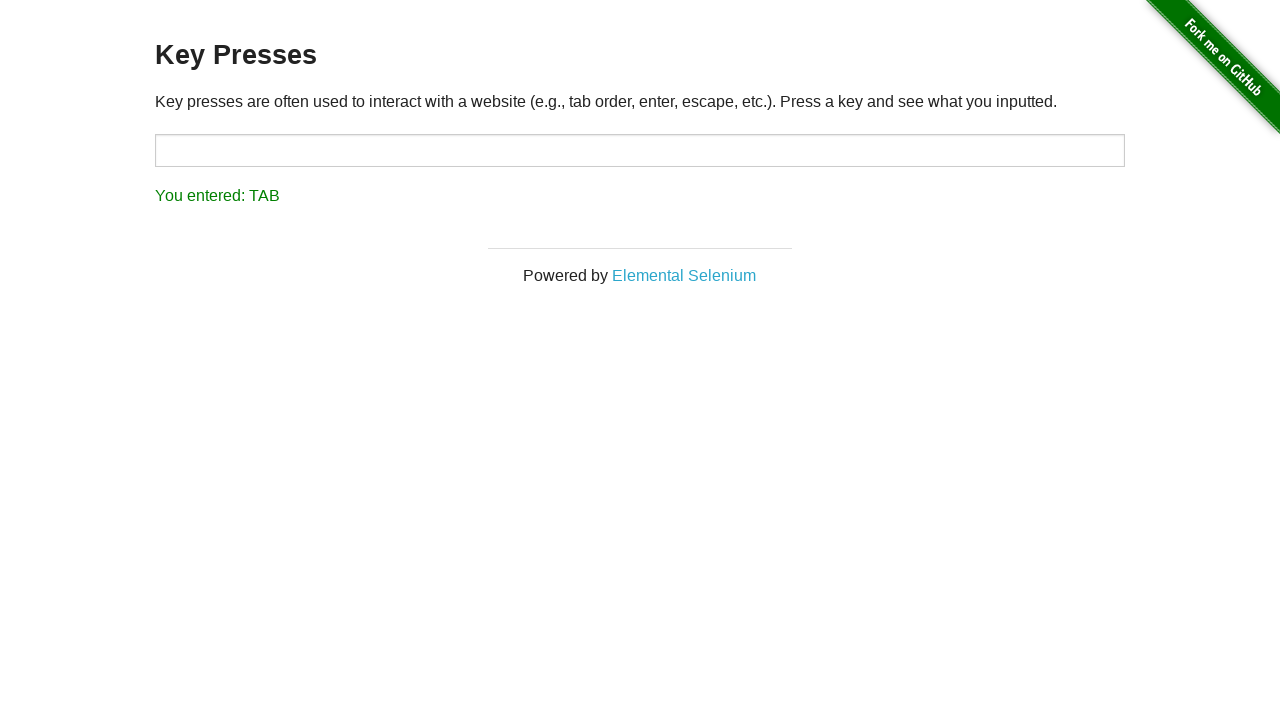

Retrieved result text content
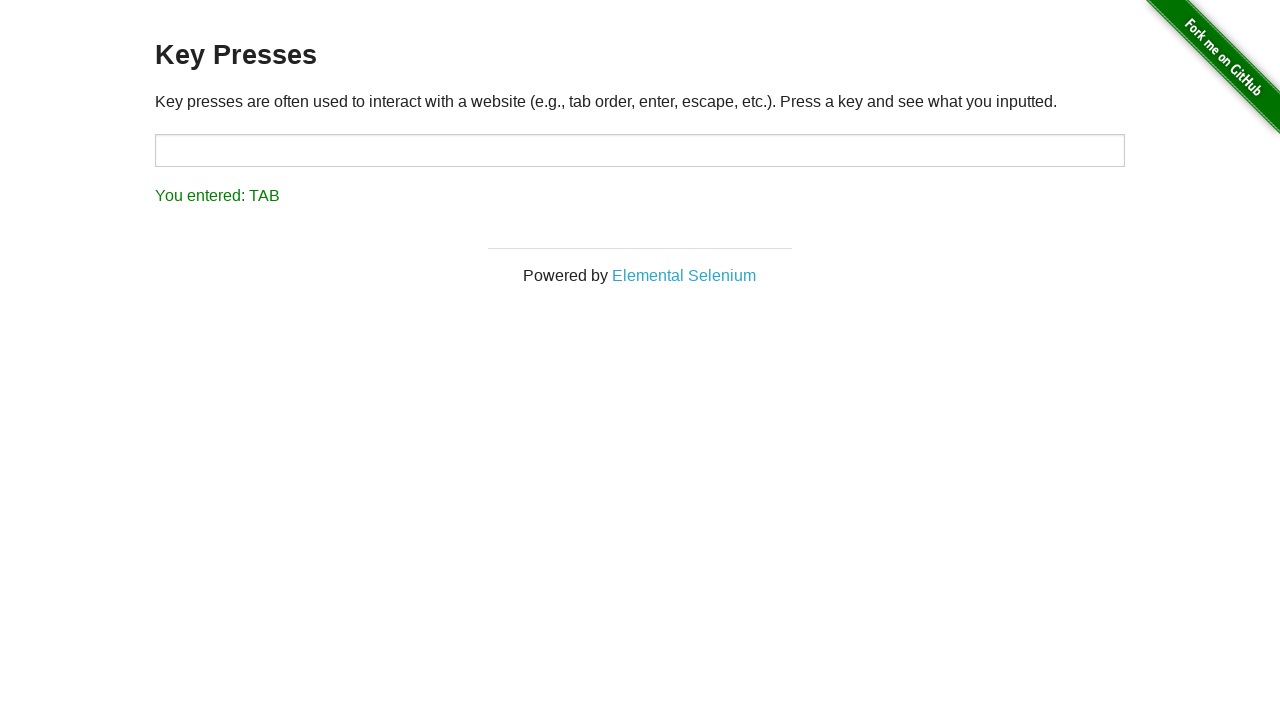

Verified result text shows 'You entered: TAB'
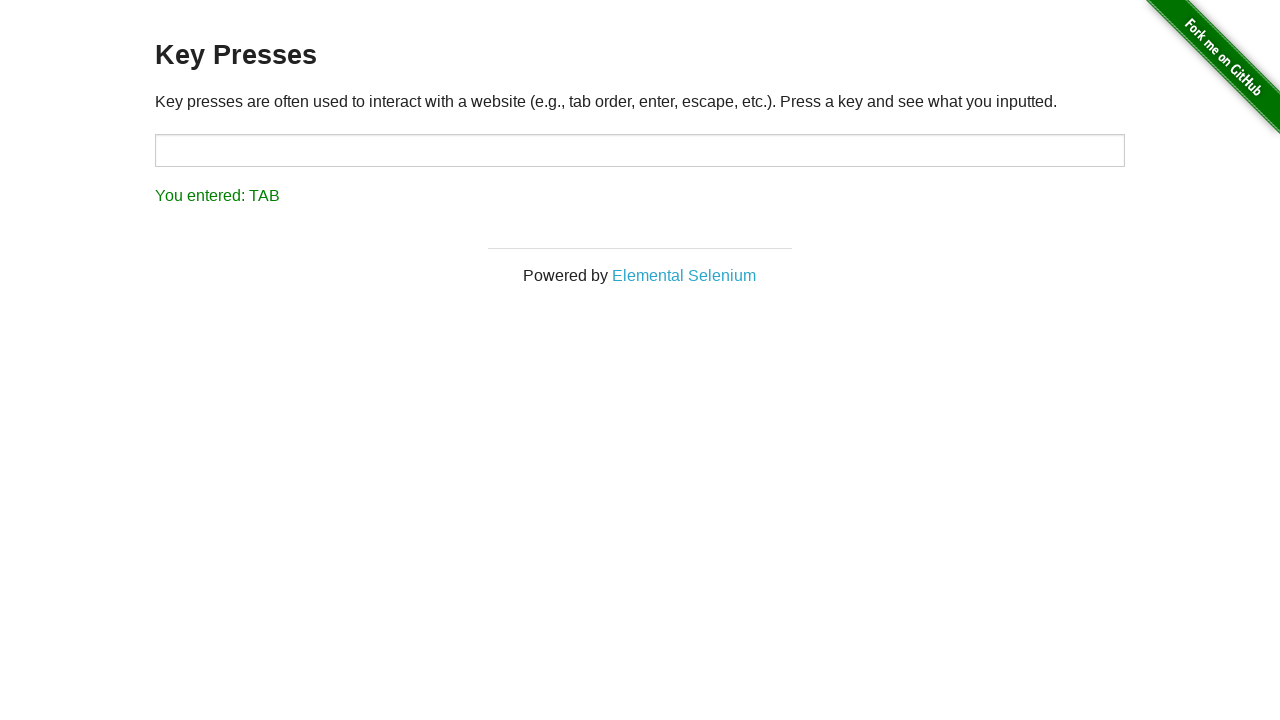

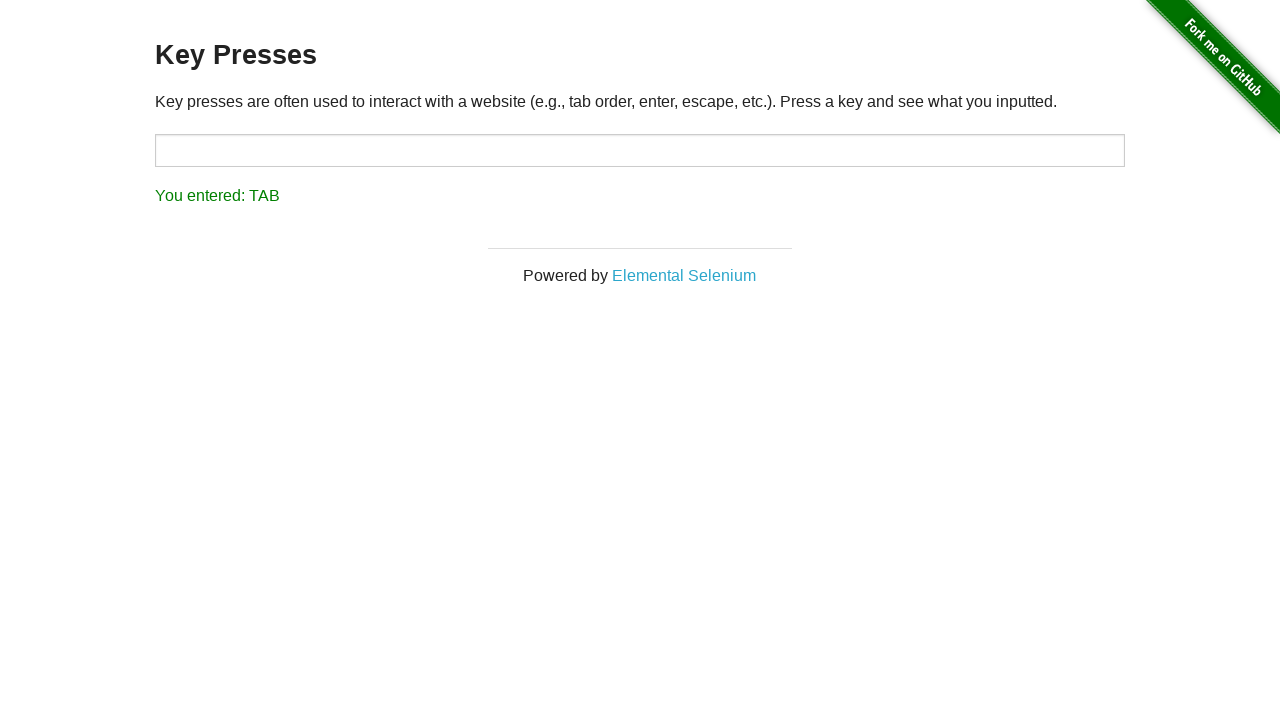